Tests the Wake County Register of Deeds search functionality by entering deed book and page numbers, performing a search, clicking on a result to open a document in a new window, and verifying the new window opens.

Starting URL: https://rodcrpi.wakegov.com/Booksweb/GenExtSearch.aspx

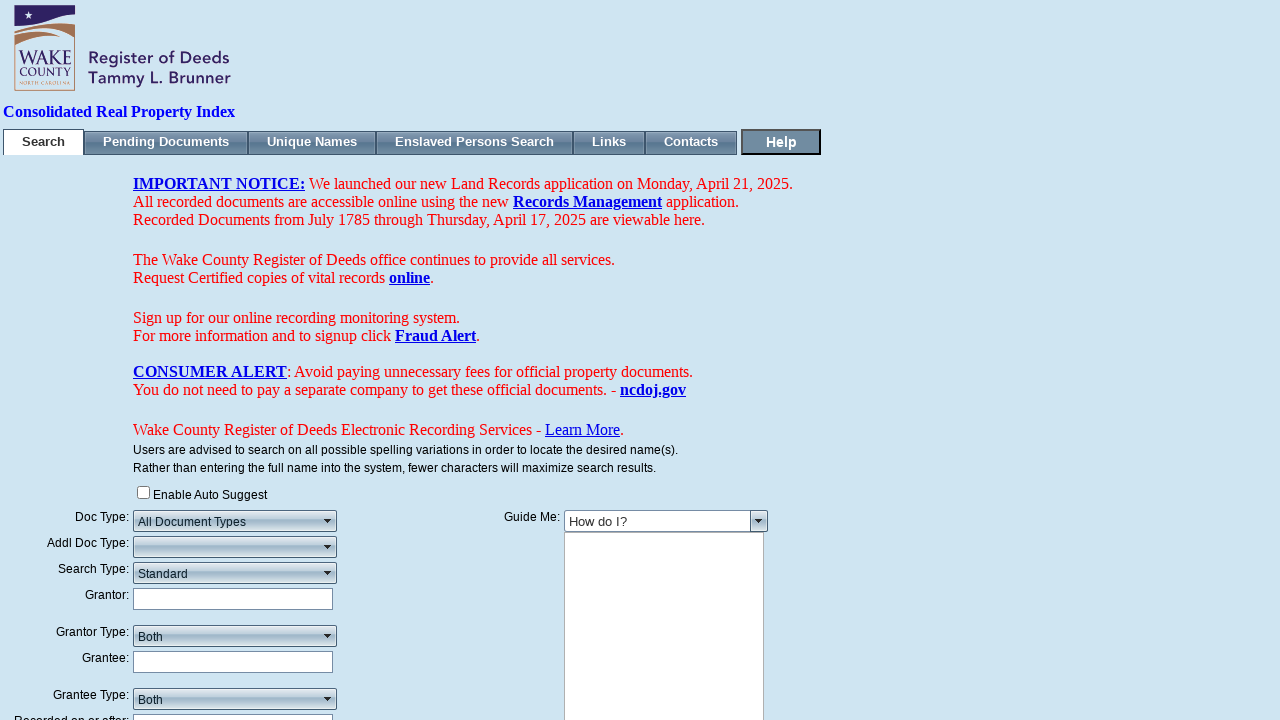

Filled deed book number field with '014846' on #ctl00_ContentPlaceHolder1_RadTextBook
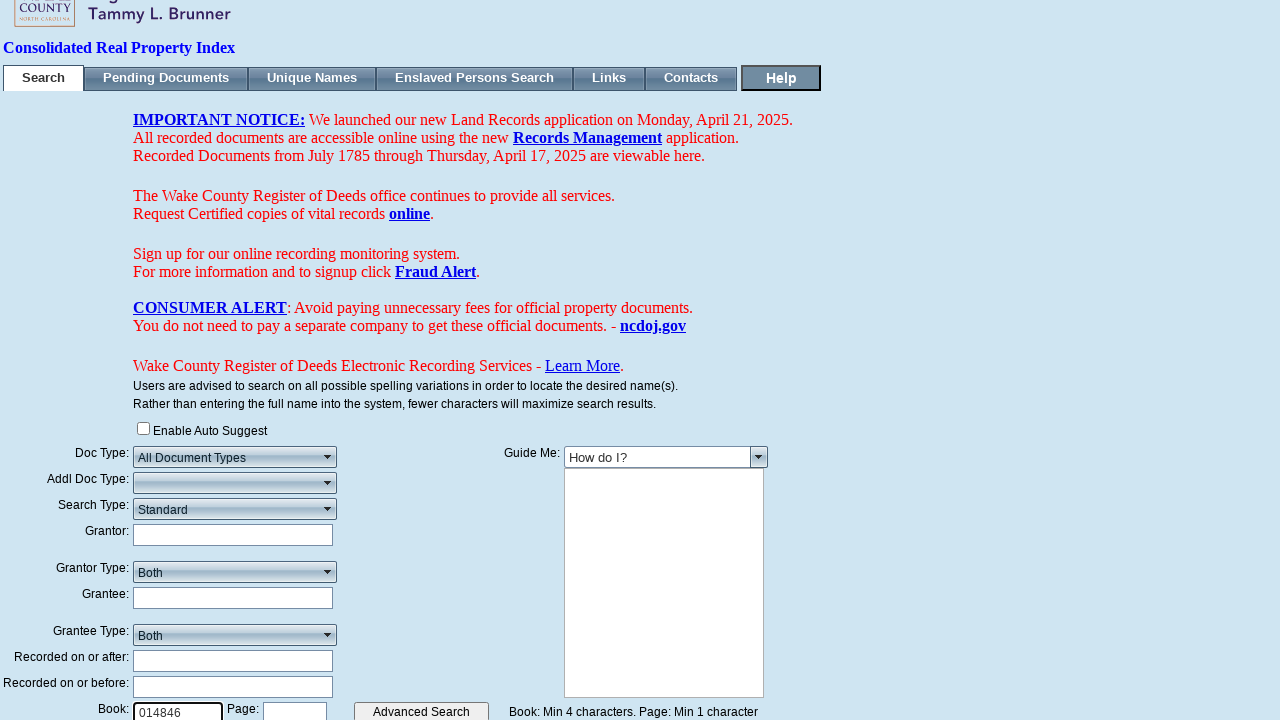

Filled deed page number field with '01590' on #ctl00_ContentPlaceHolder1_RadTextPage
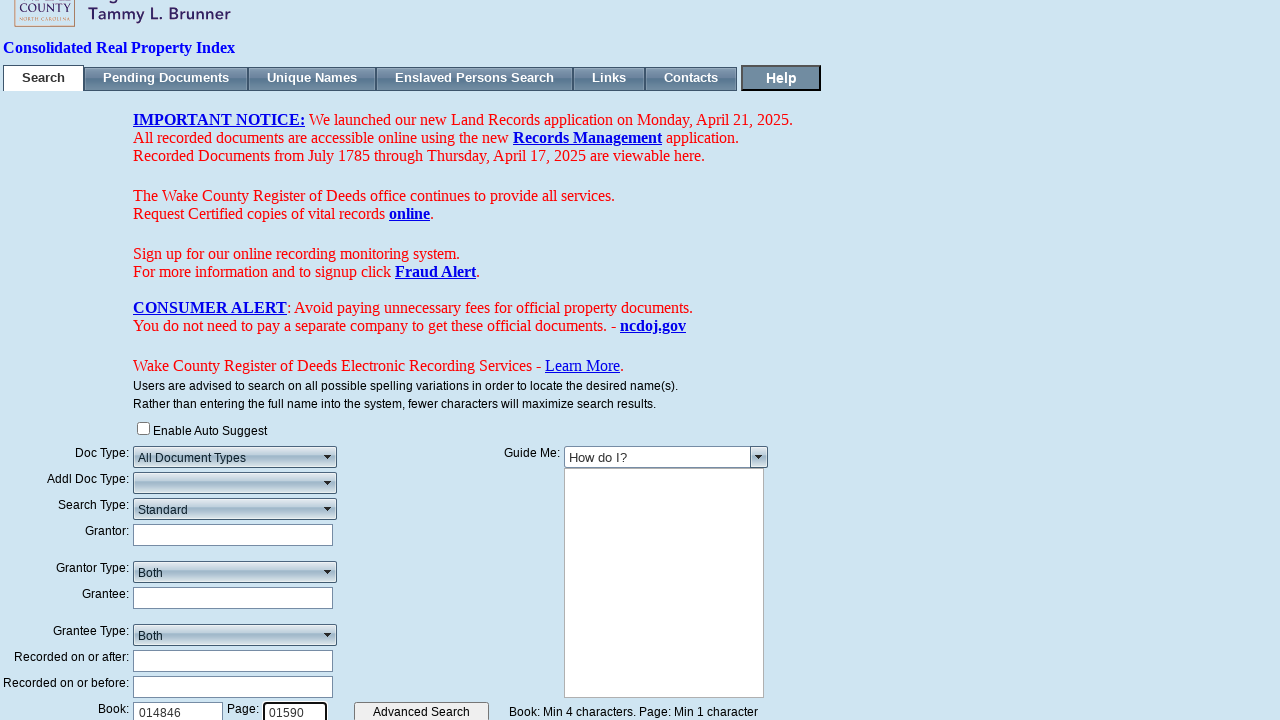

Clicked the search button to search for deed at (172, 645) on #ContentPlaceHolder1_btnExtSearch
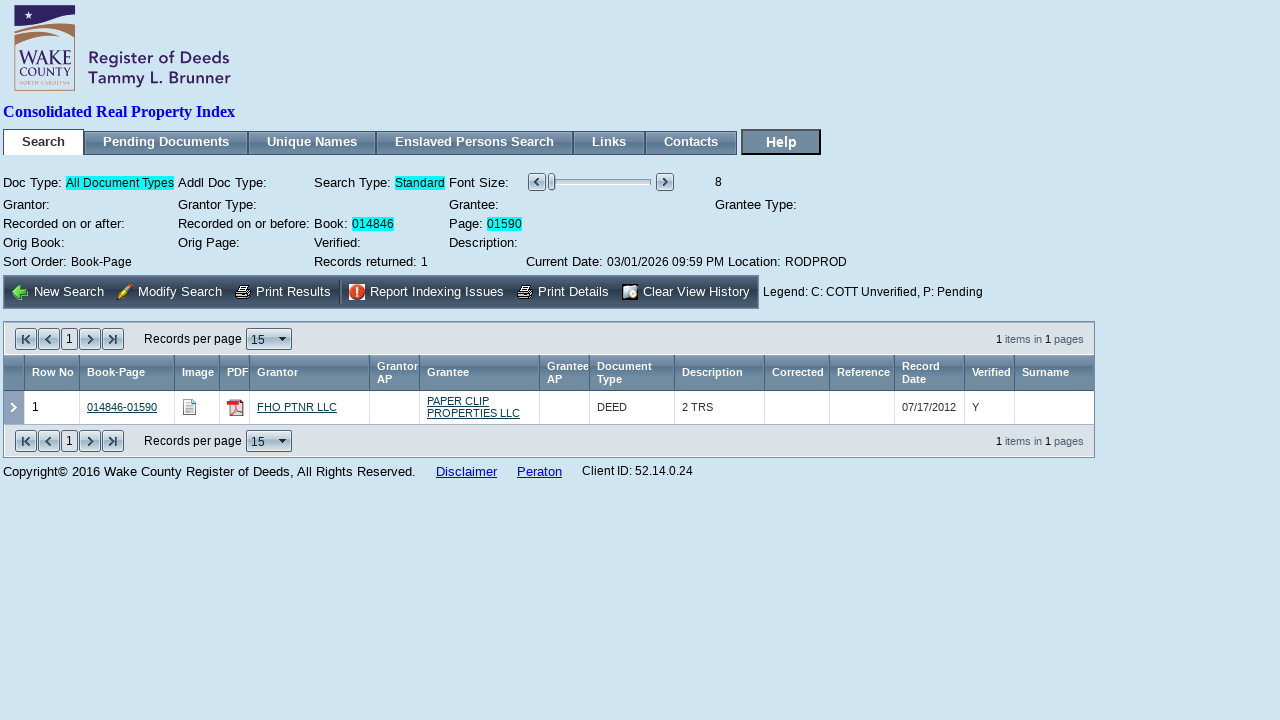

Search results loaded successfully
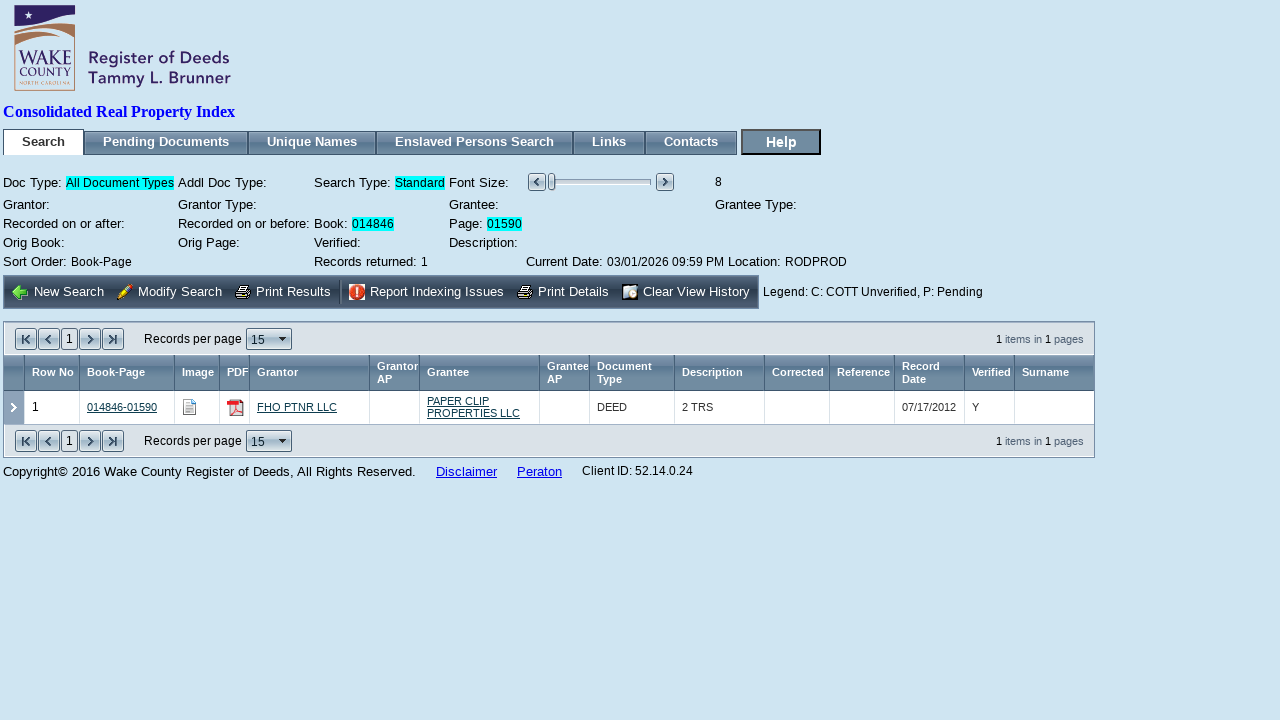

Clicked on document link to open in new window at (190, 407) on #ctl00_ContentPlaceHolder1_RadGridResults_ctl00_ctl04_gbcDocument
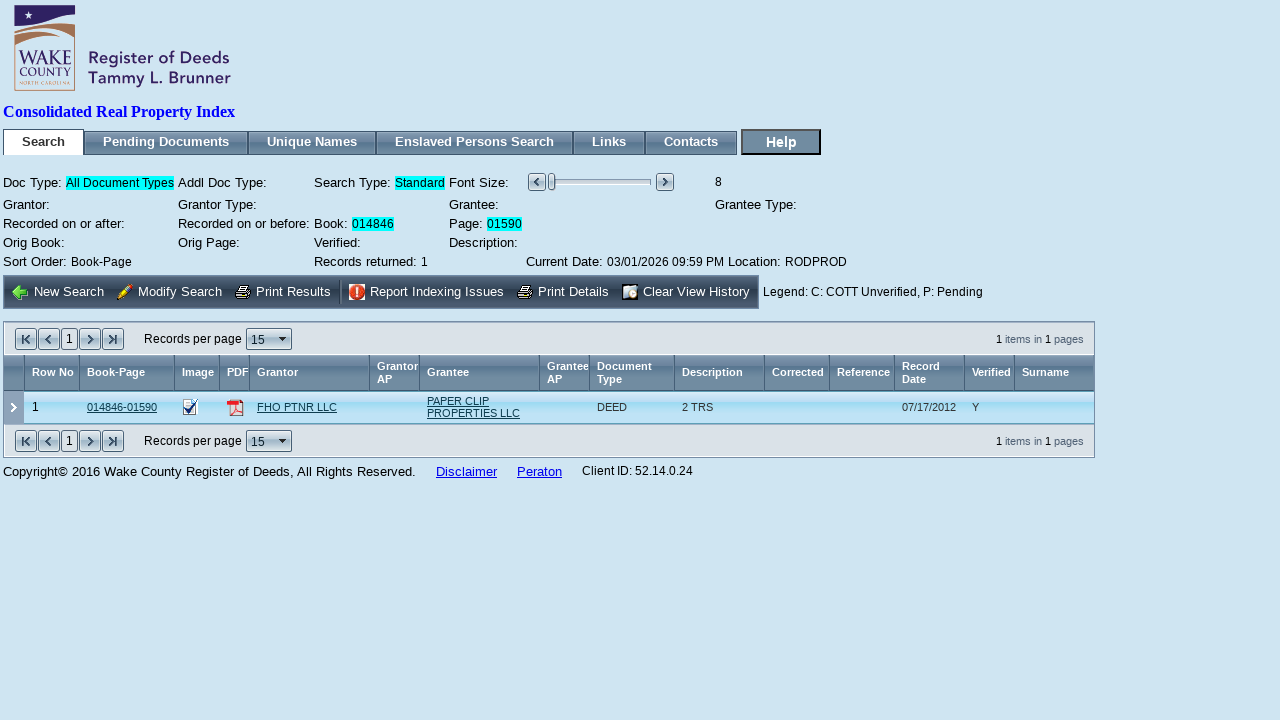

Captured new popup window handle
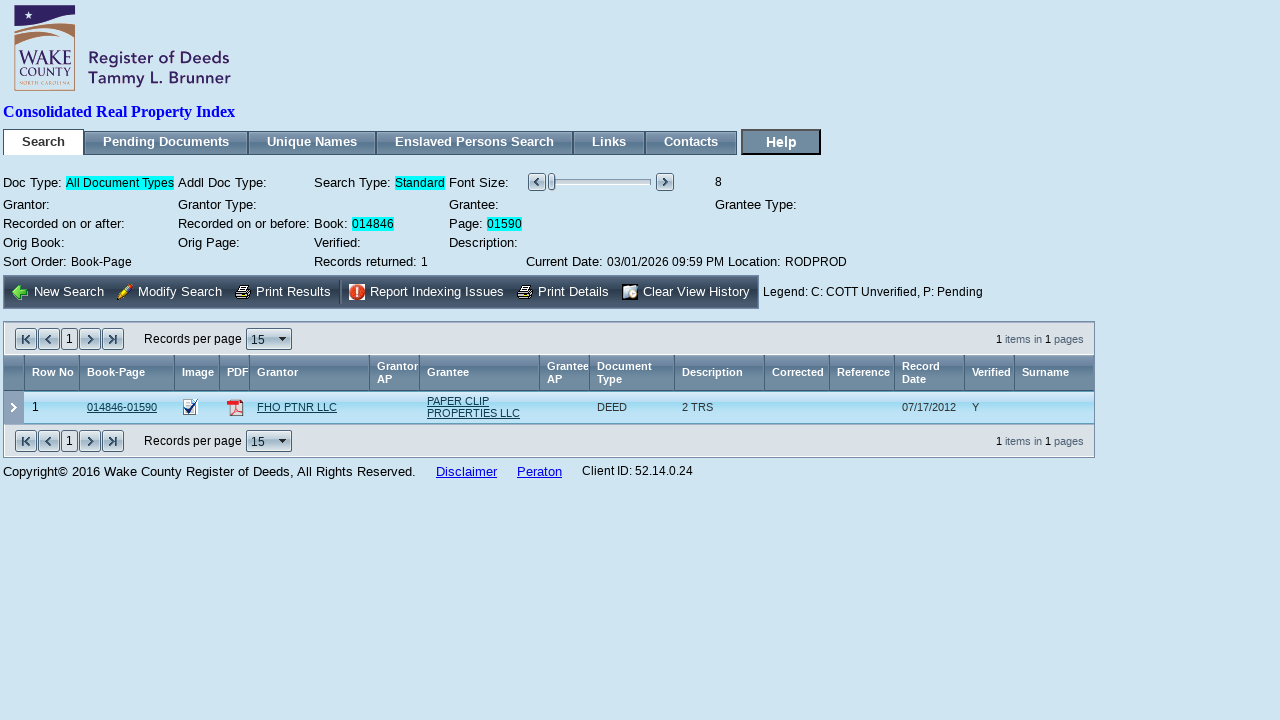

New popup window loaded successfully
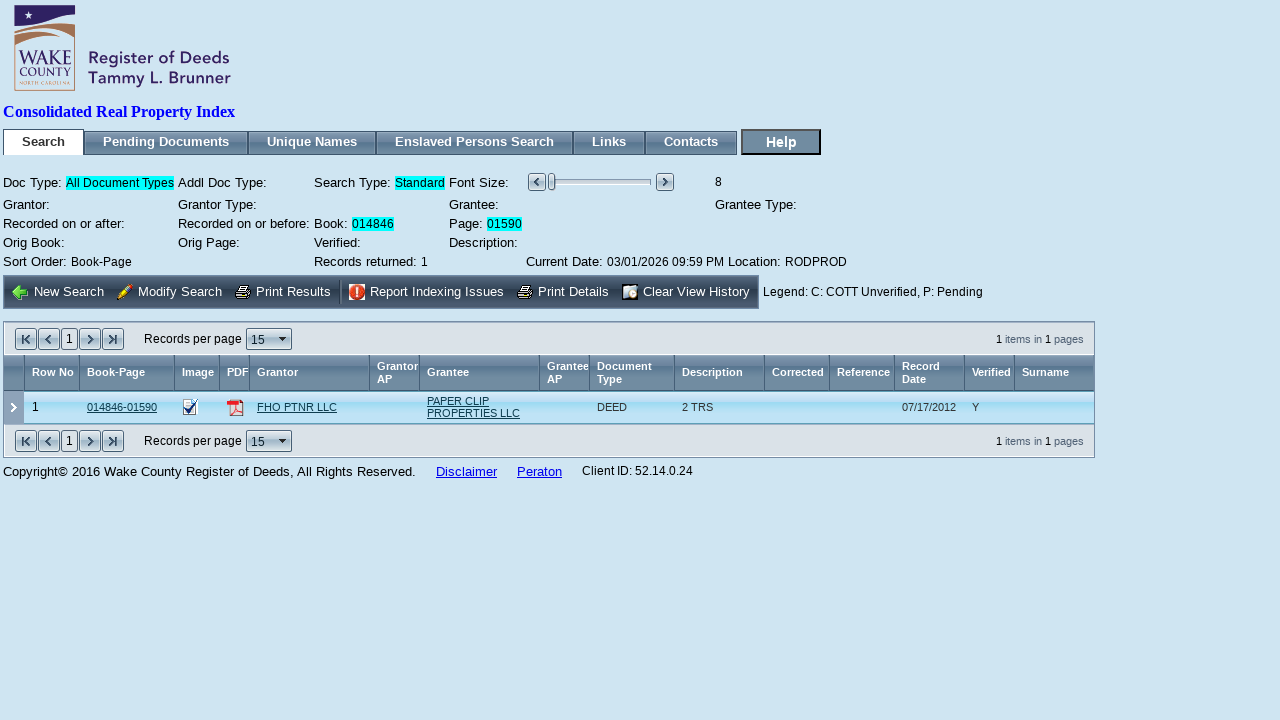

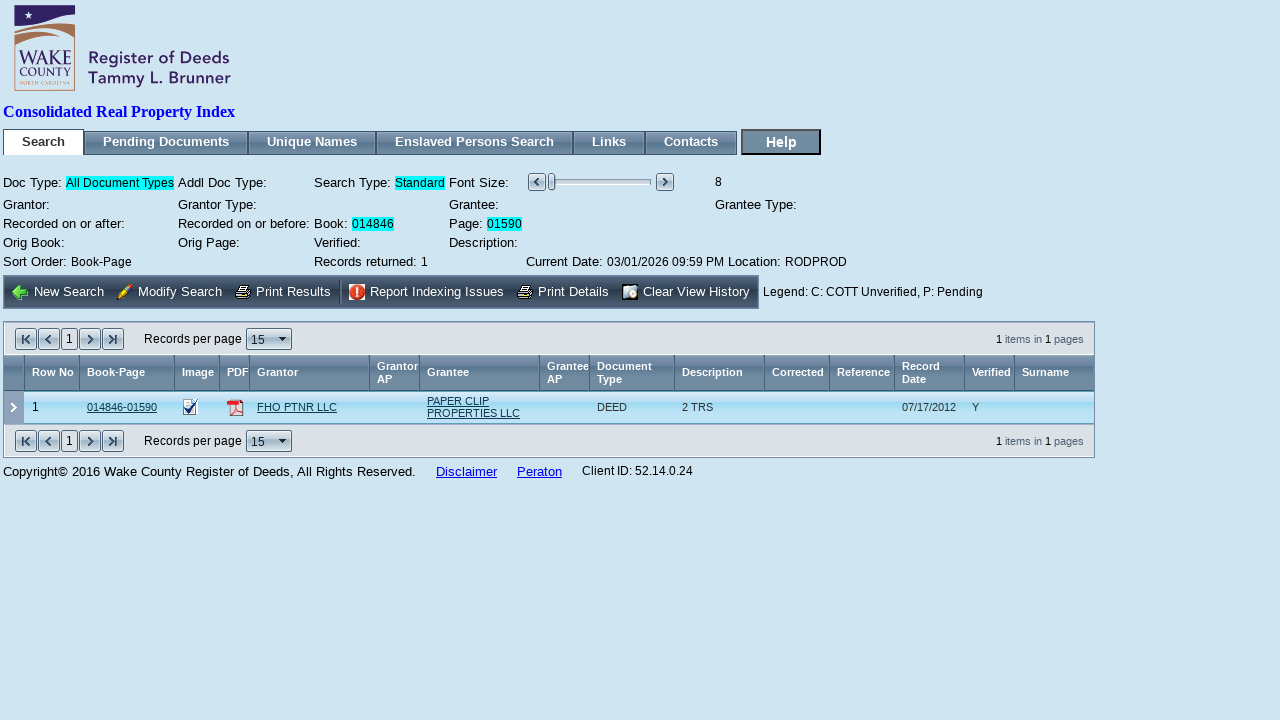